Tests the e-commerce flow on demoblaze.com by navigating to Laptops category, selecting a MacBook Air, adding it to cart, and verifying the item appears in the cart.

Starting URL: https://www.demoblaze.com/

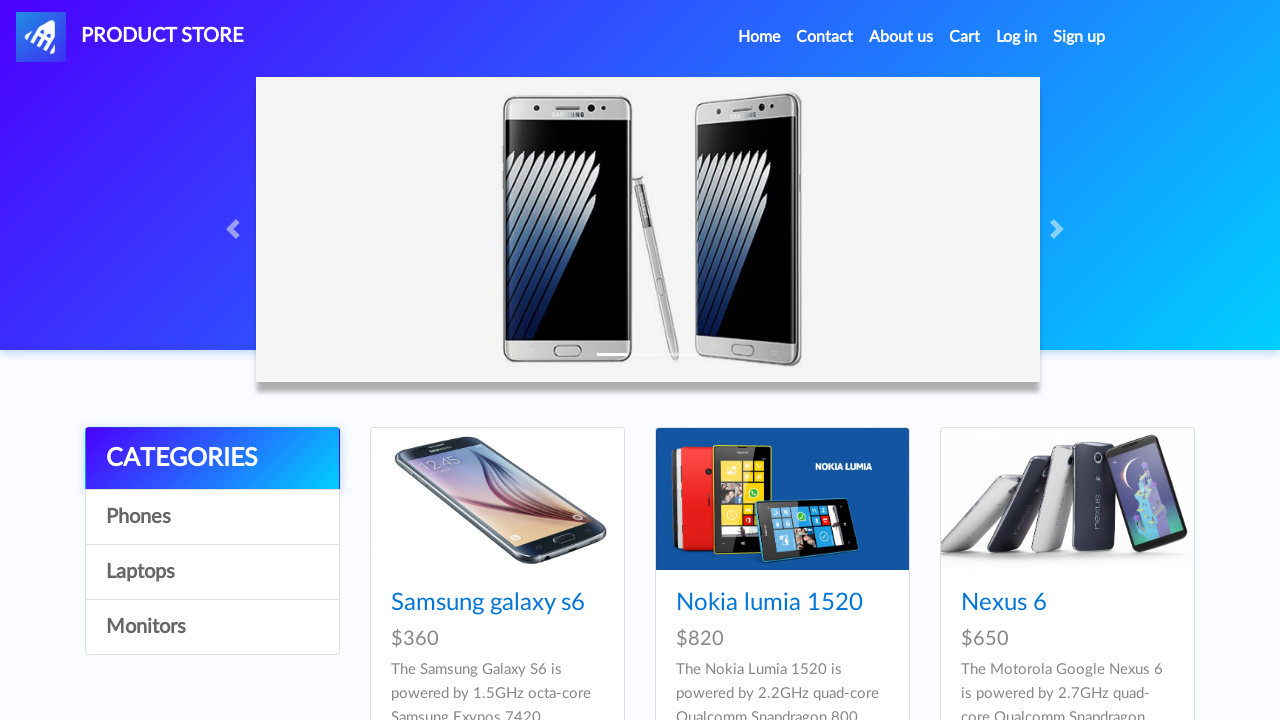

Clicked on Laptops category at (212, 572) on text=Laptops
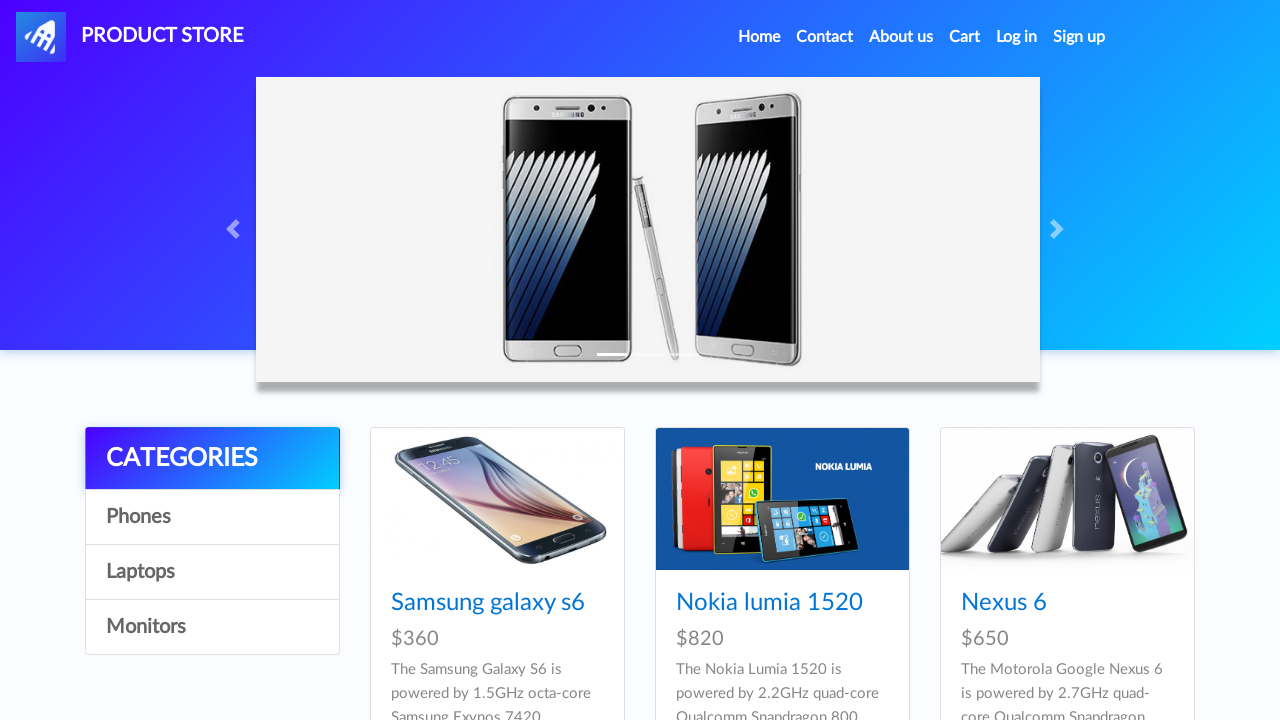

Waited 2 seconds for products to load
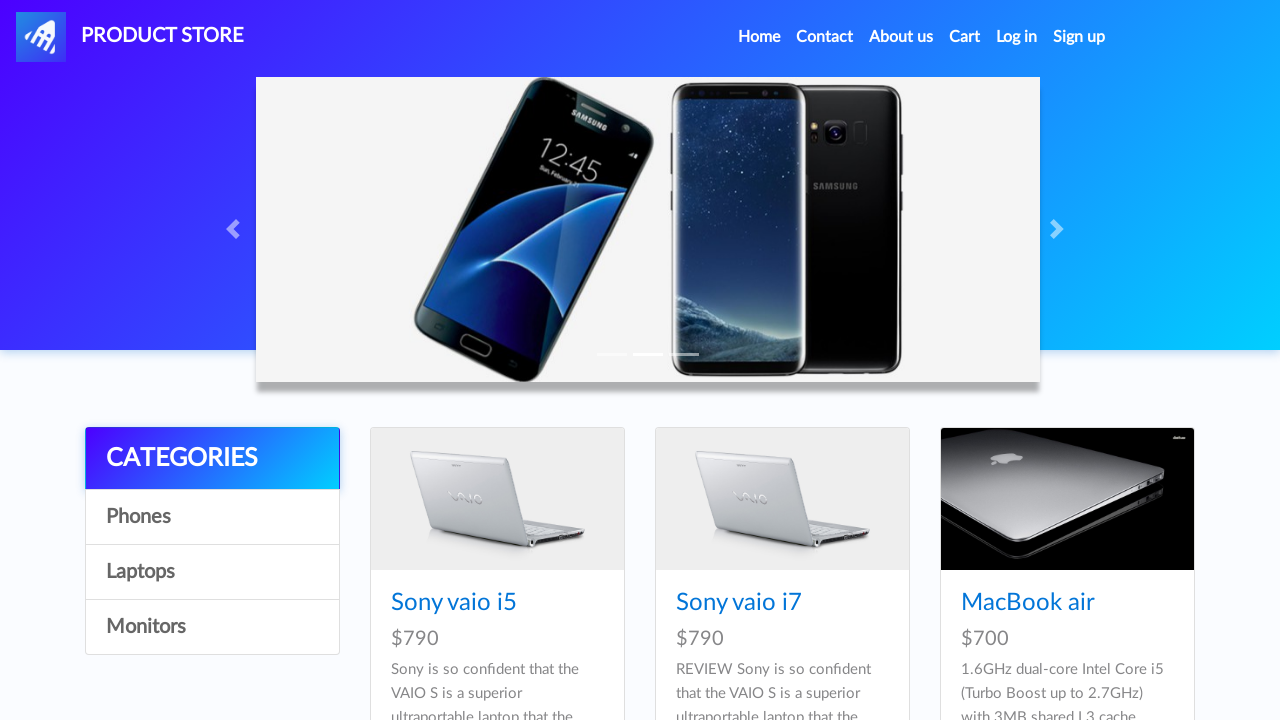

Clicked on MacBook Air product at (1028, 603) on text=MacBook air
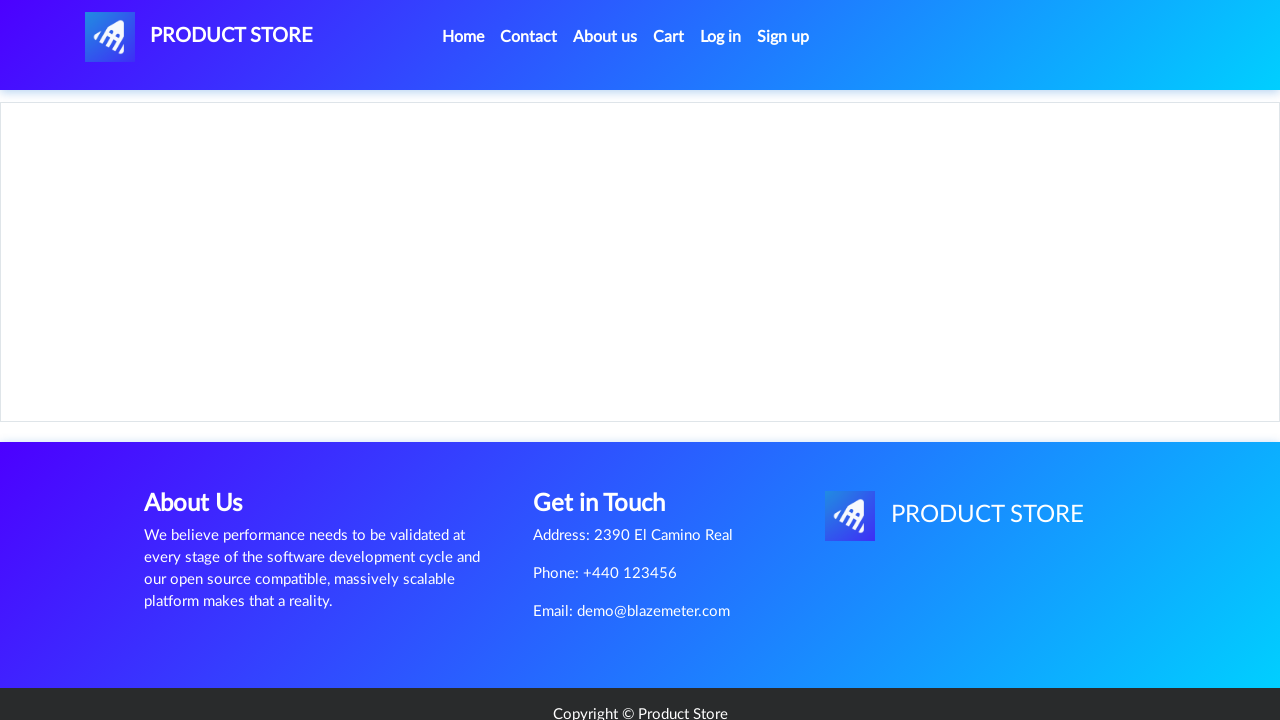

Waited 2 seconds for product page to load
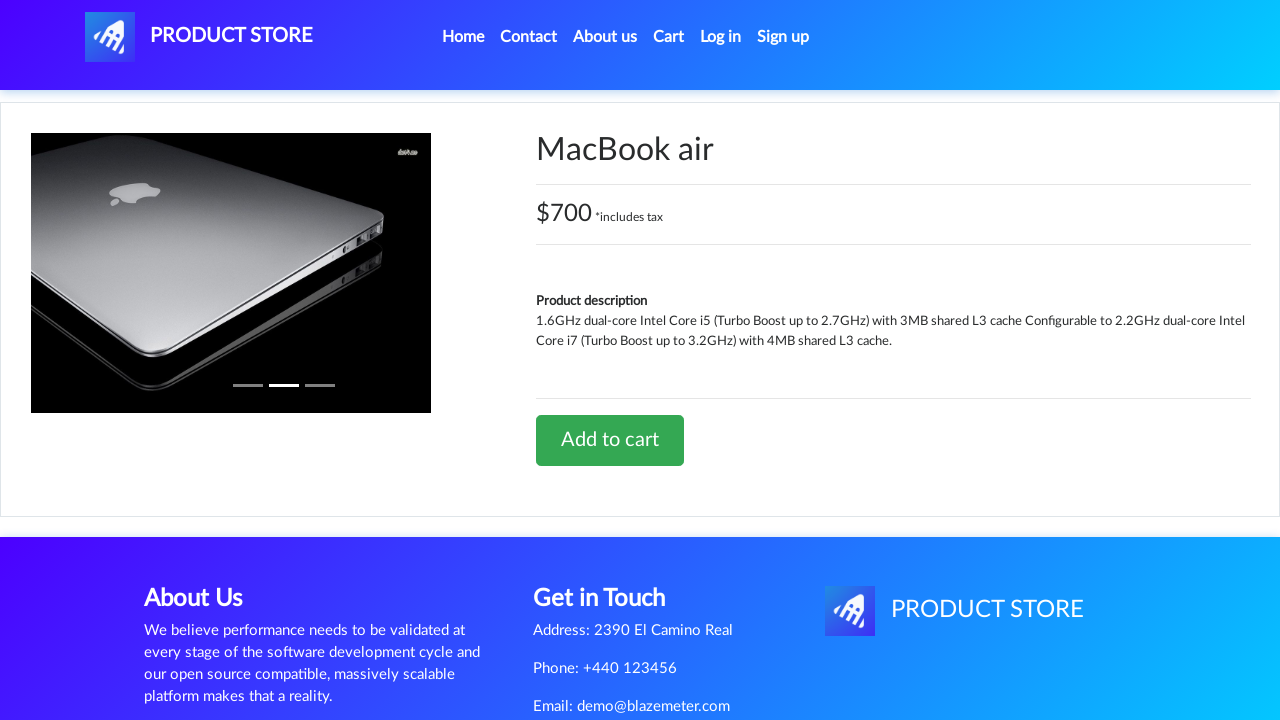

Clicked on product link element at (610, 440) on xpath=//*[@id='tbodyid']/div[2]/div/a
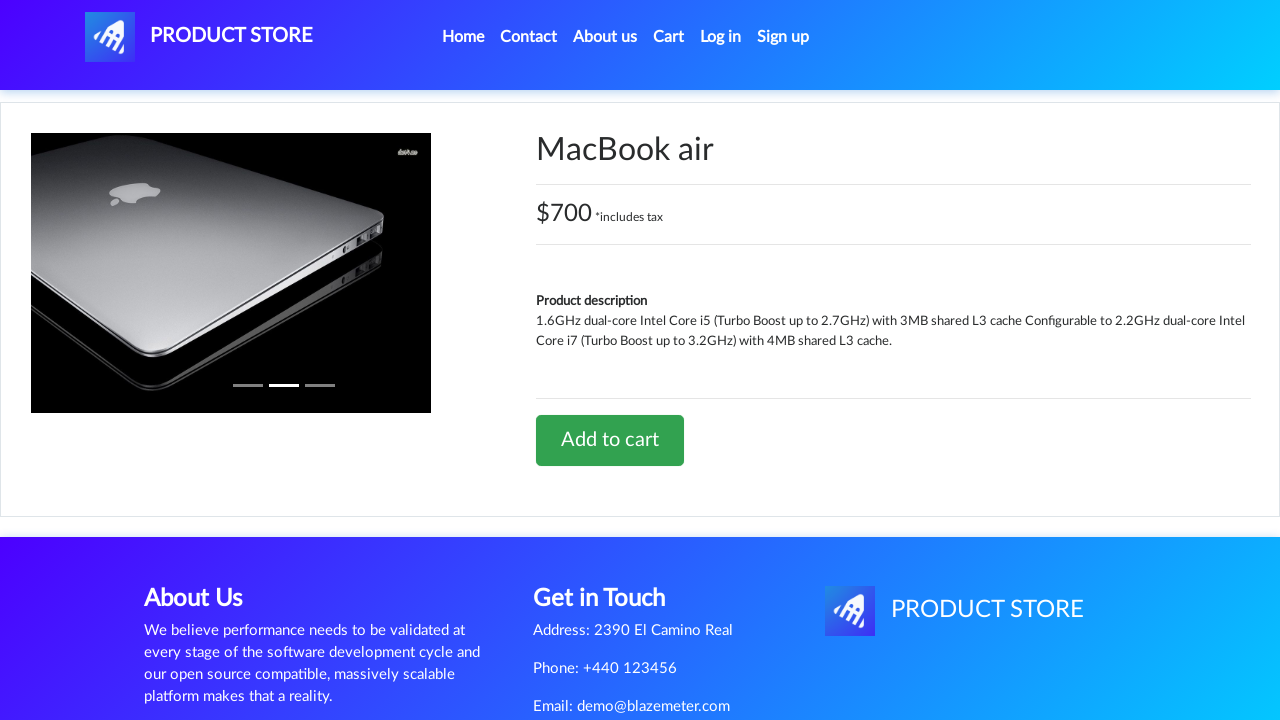

Waited 1 second for alert dialog
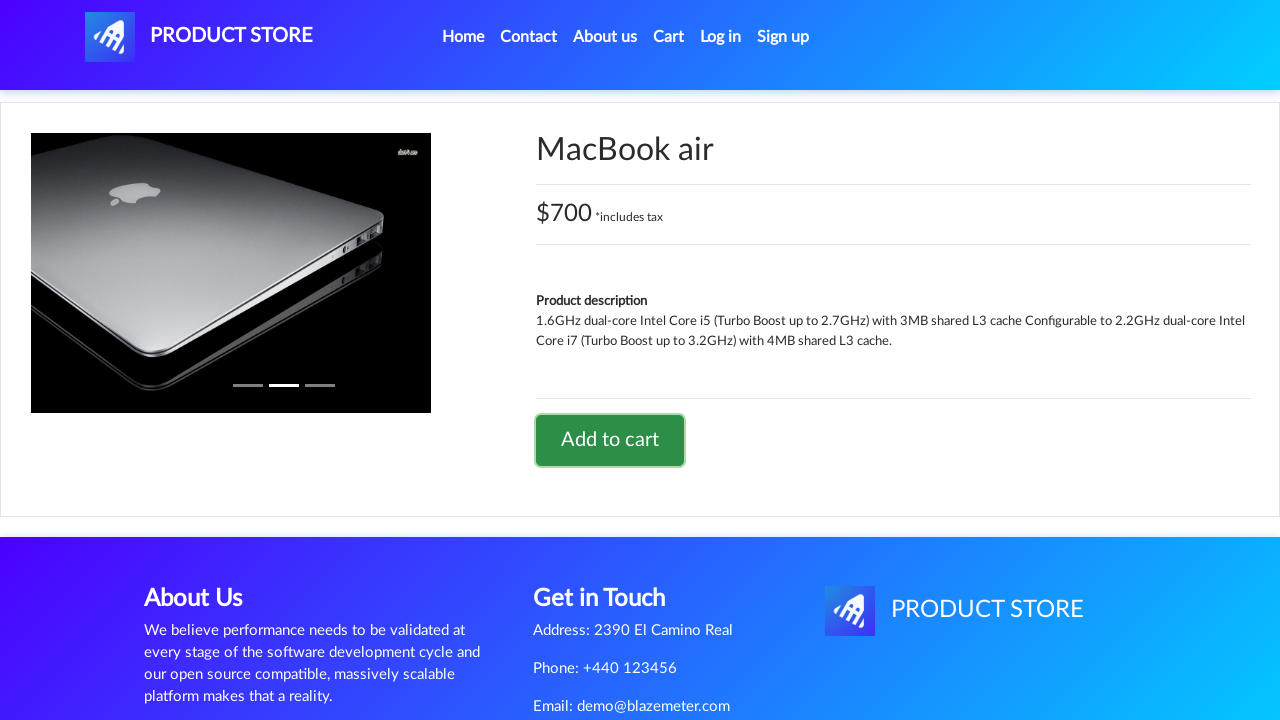

Set up dialog handler to accept alerts
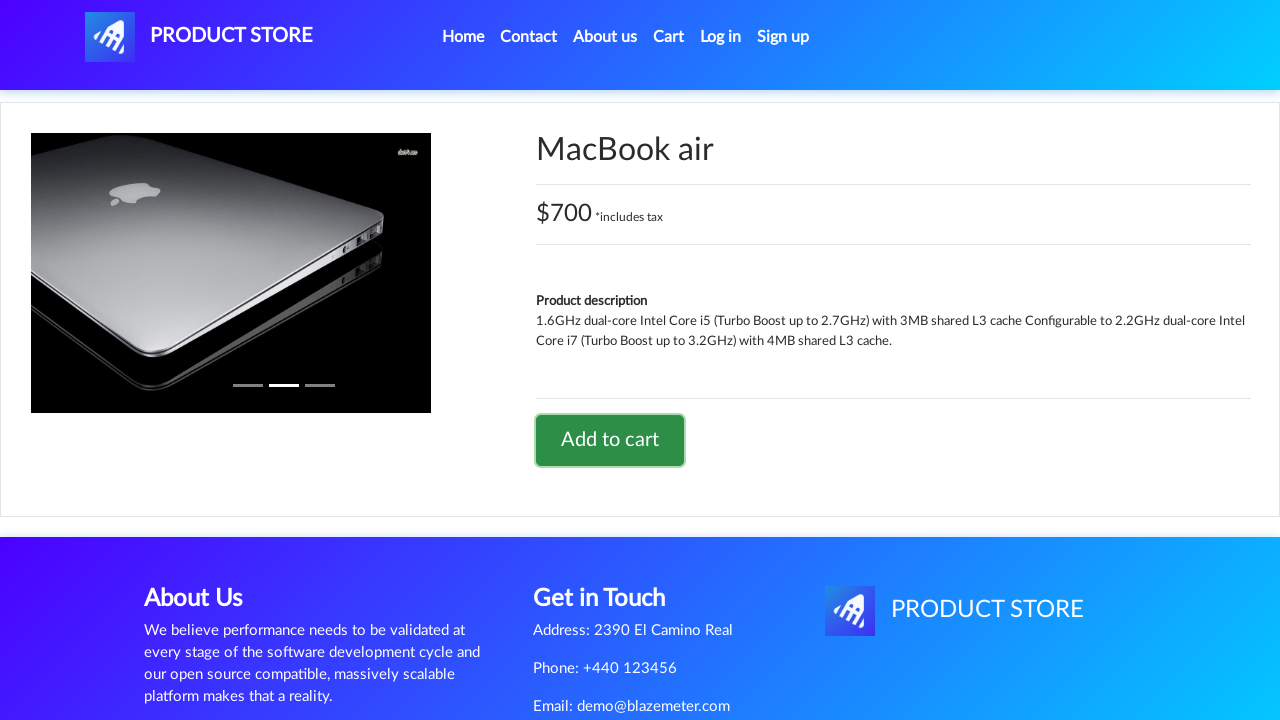

Clicked 'Add to cart' button at (610, 440) on a:has-text('Add to cart')
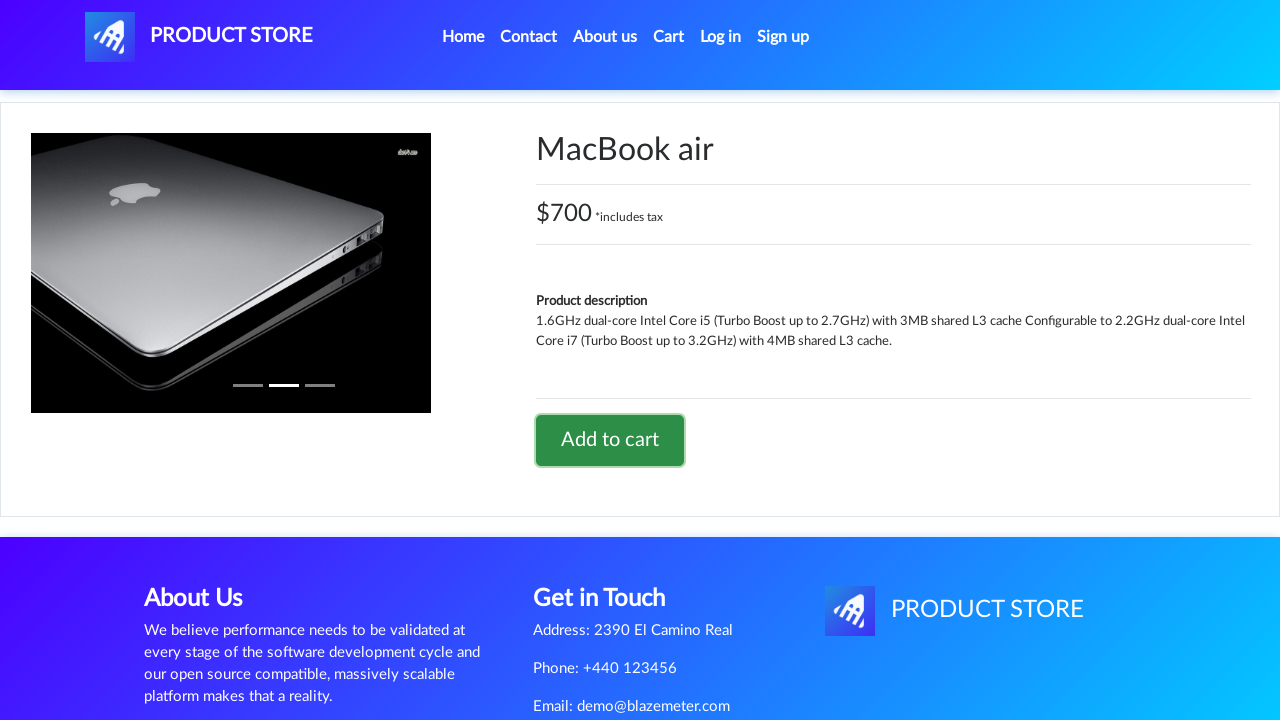

Waited 2 seconds before navigating to cart
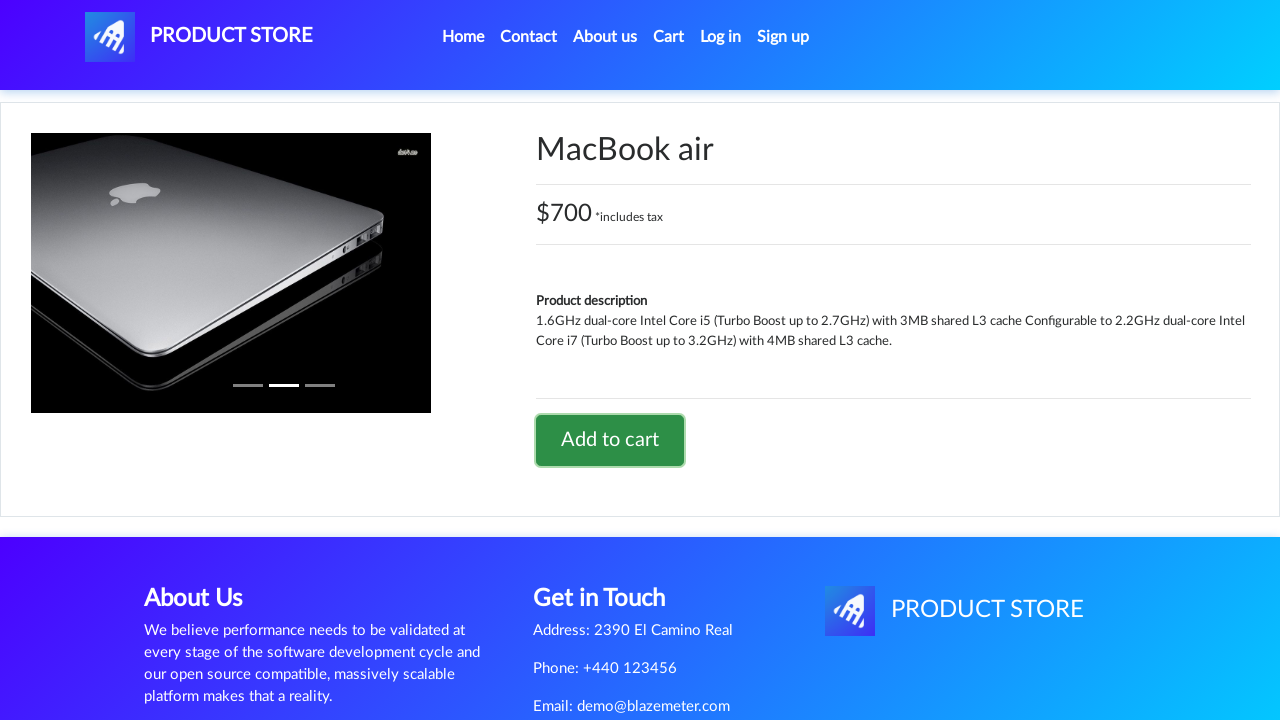

Clicked on Cart navigation link at (669, 37) on text=Cart
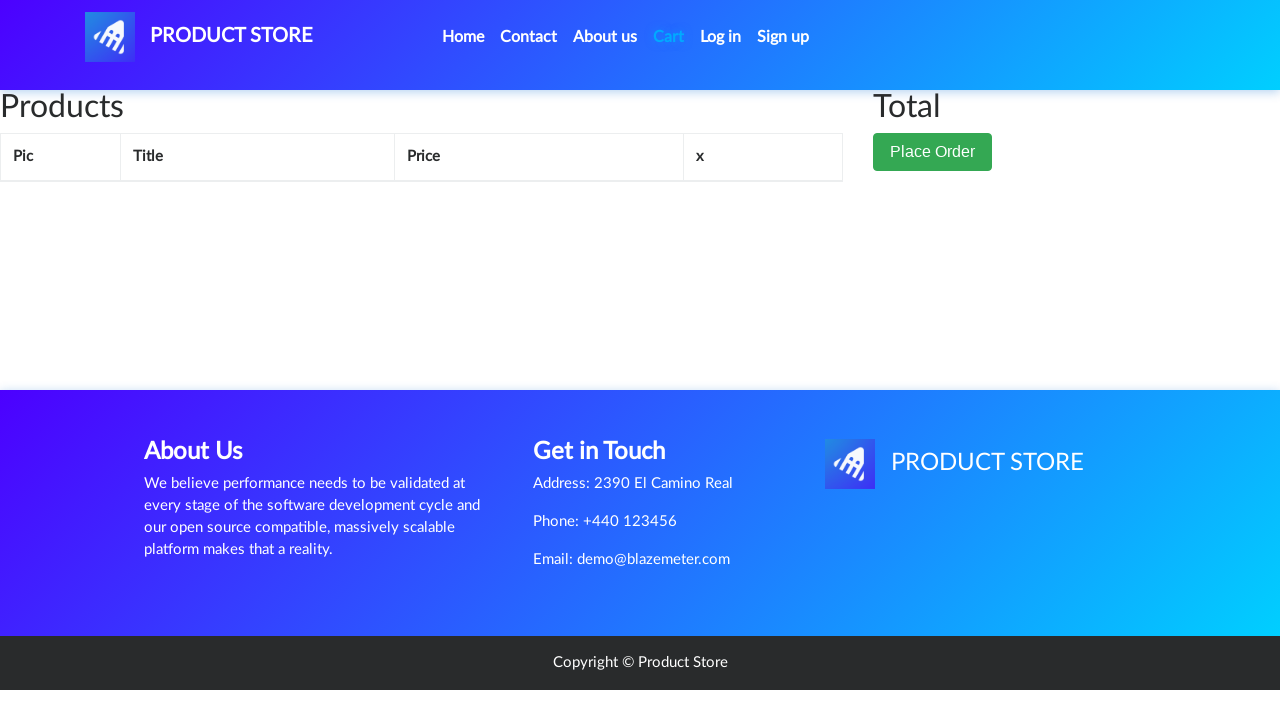

Verified MacBook Air item is present in cart
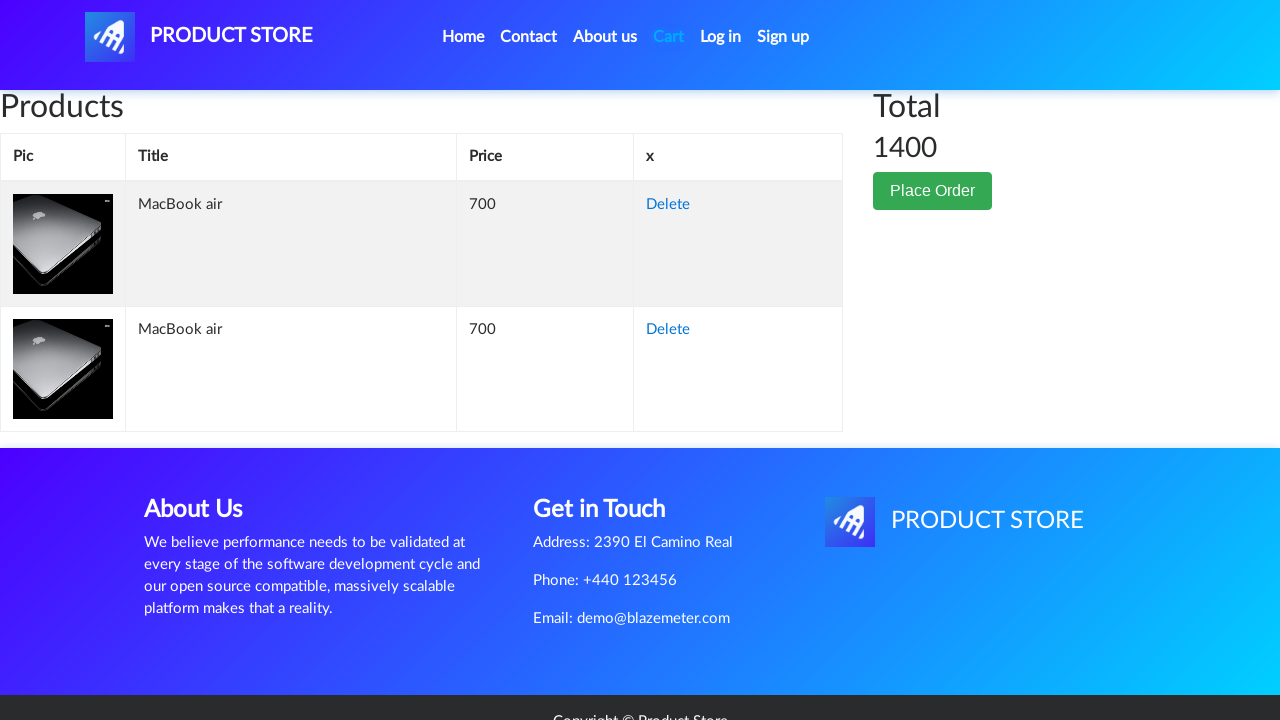

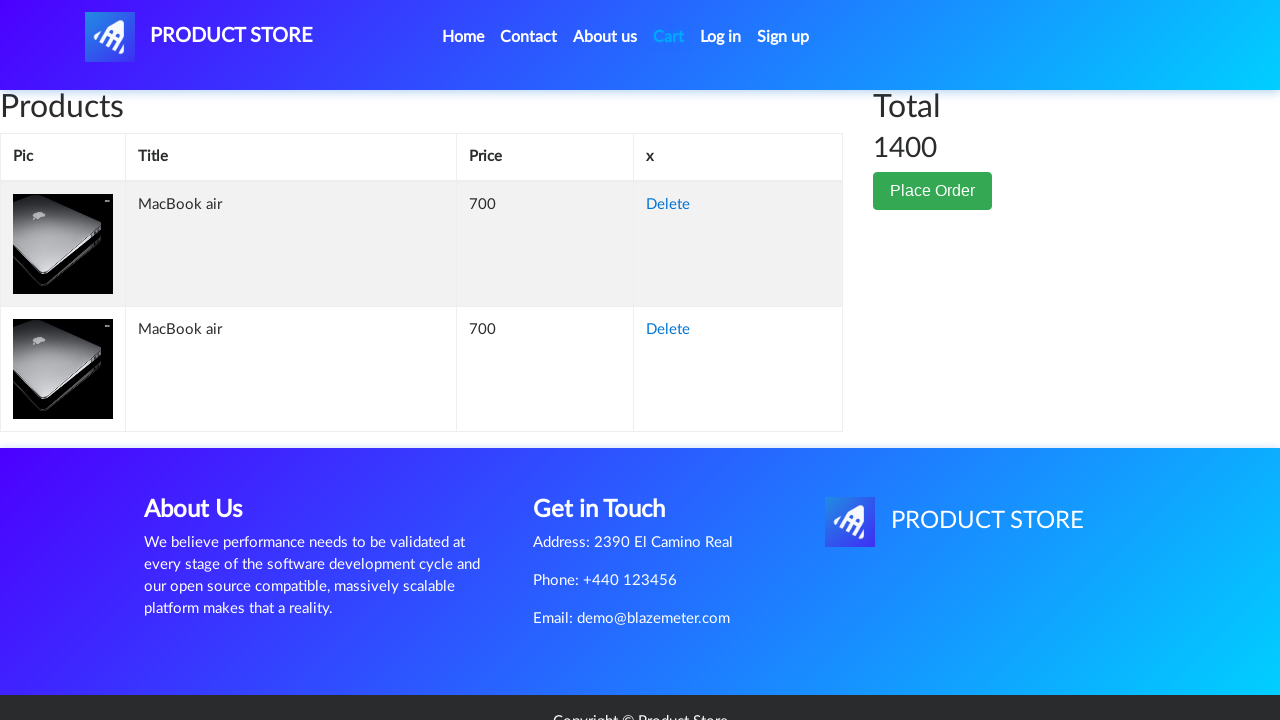